Tests a sample todo application by clicking on existing items to mark them complete, adding a new todo item with custom text, and verifying the new item appears in the list.

Starting URL: https://lambdatest.github.io/sample-todo-app/

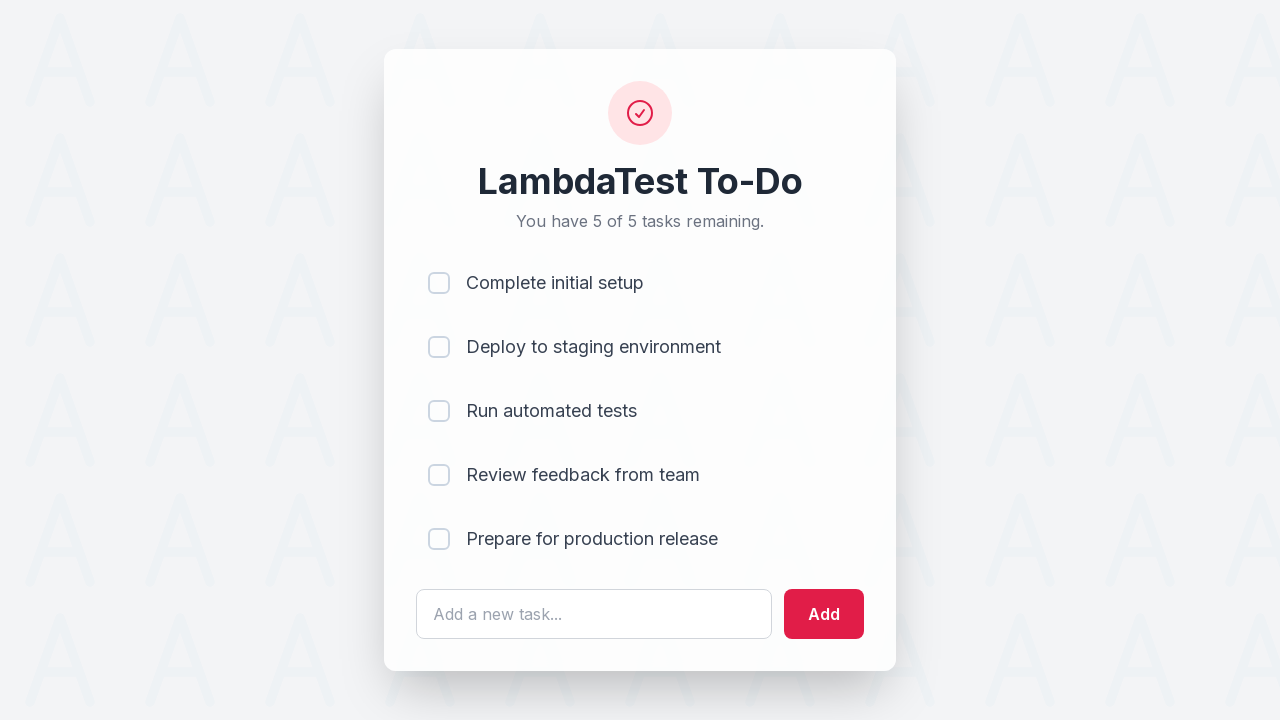

Clicked first todo item to mark it complete at (439, 283) on input[name='li1']
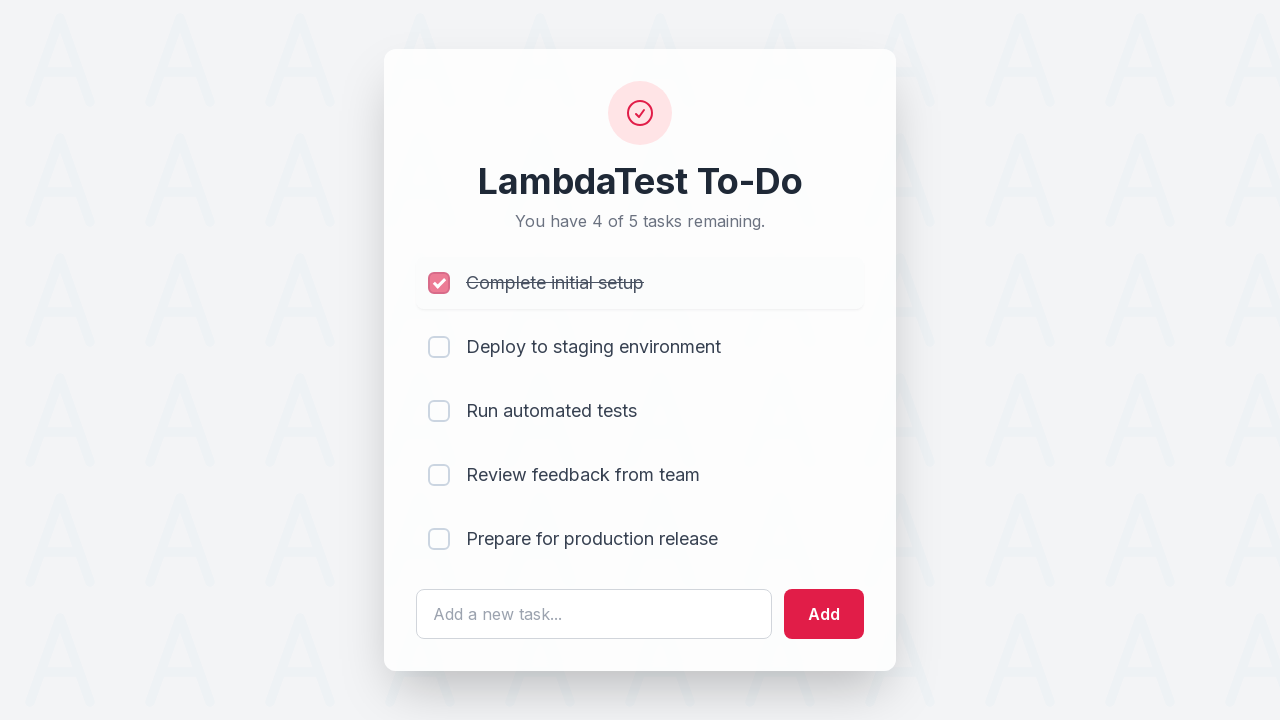

Clicked second todo item to mark it complete at (439, 347) on input[name='li2']
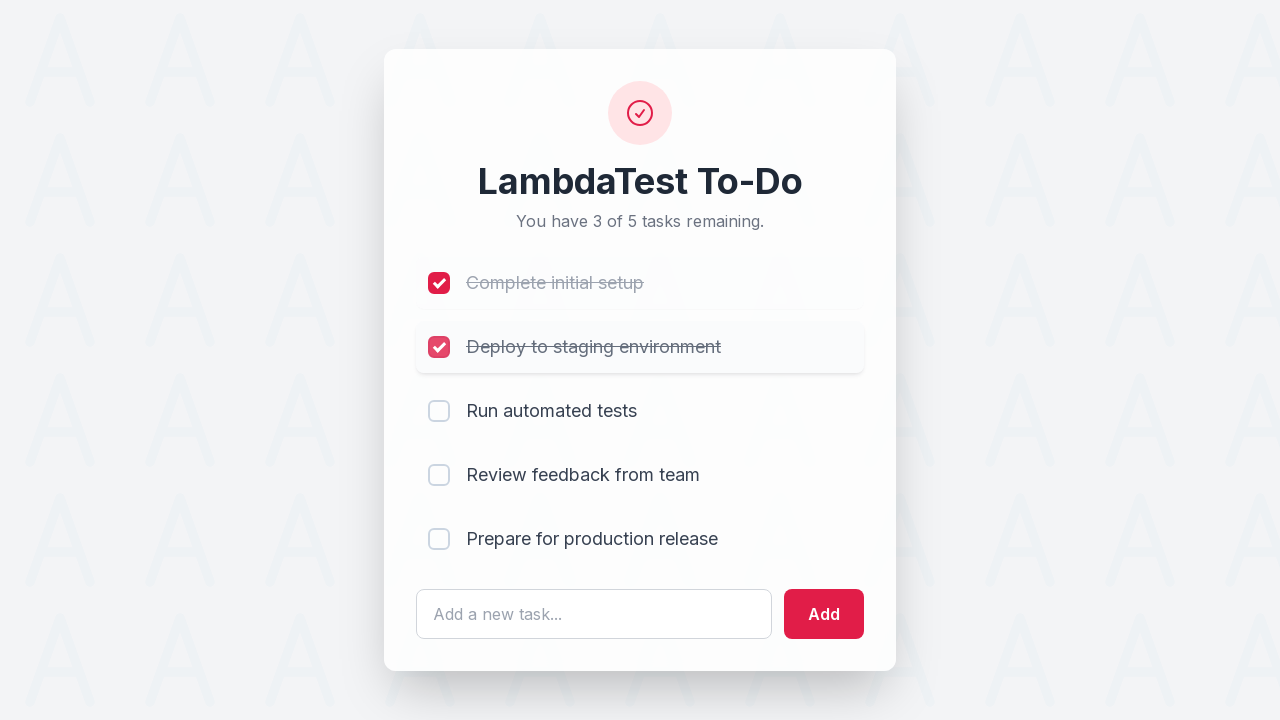

Cleared the todo input field on #sampletodotext
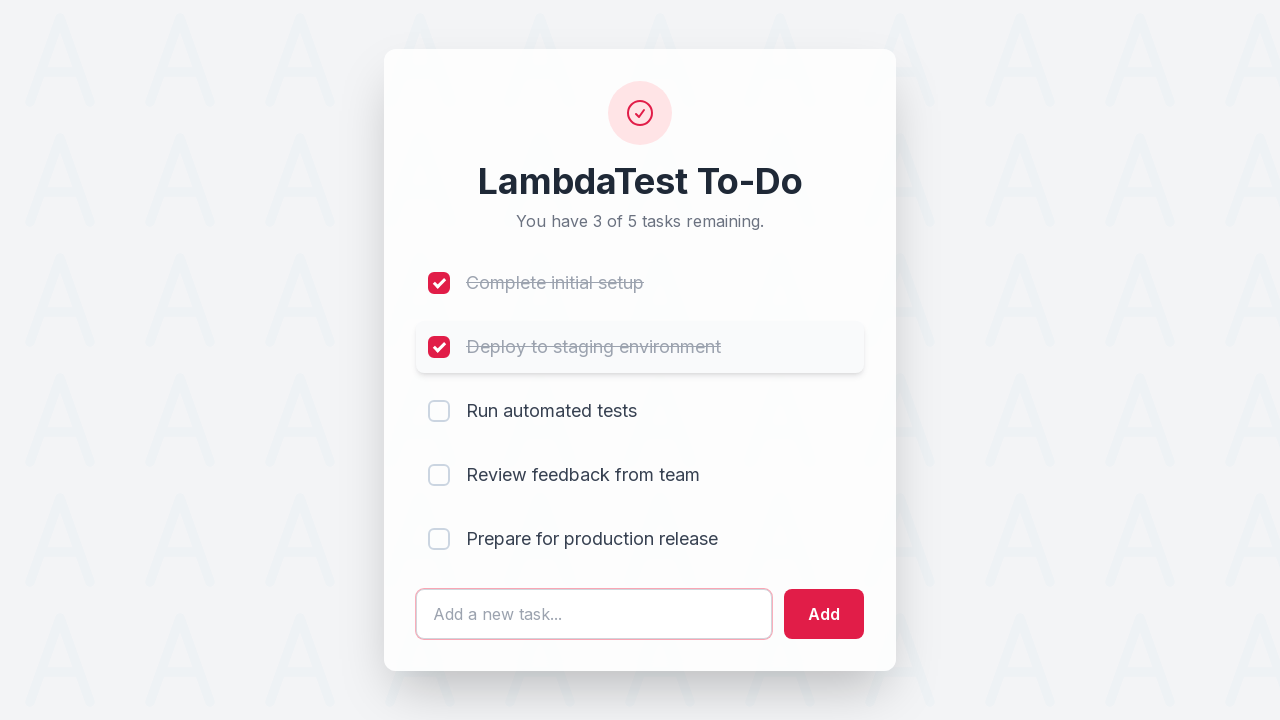

Entered new todo item text: 'Yey, Let's add it to list' on #sampletodotext
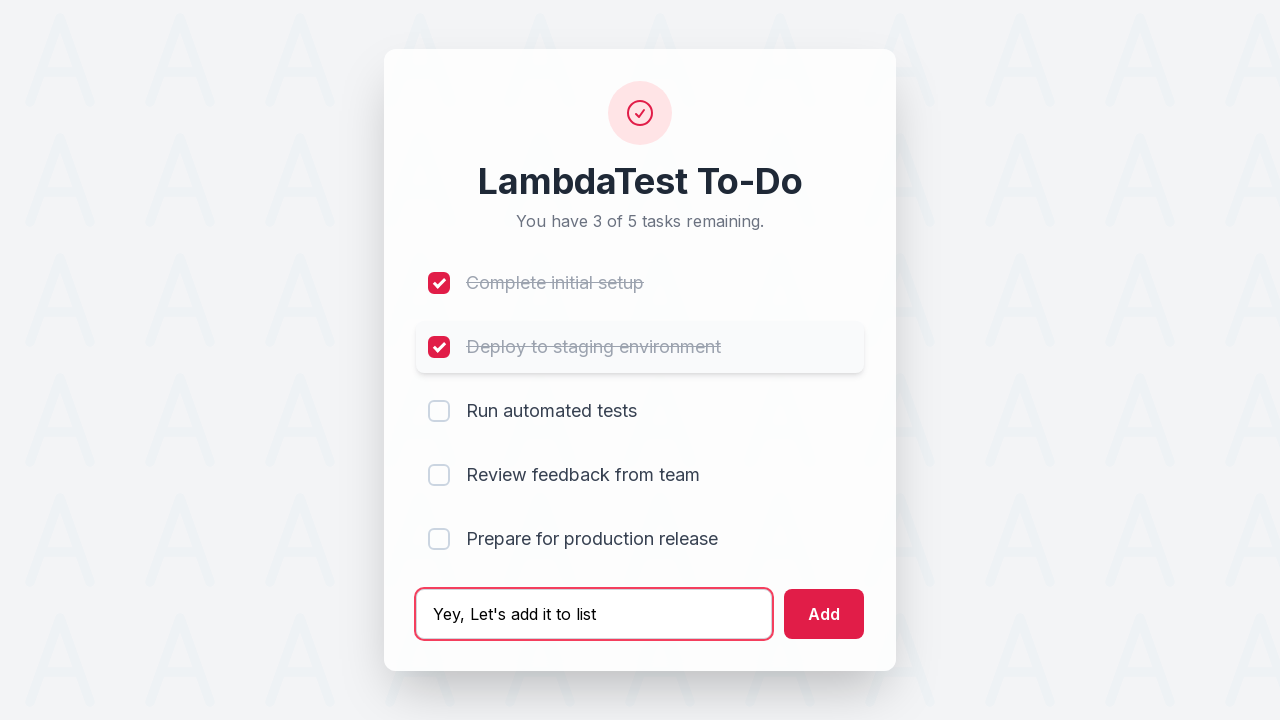

Clicked Add button to add new todo item at (824, 614) on #addbutton
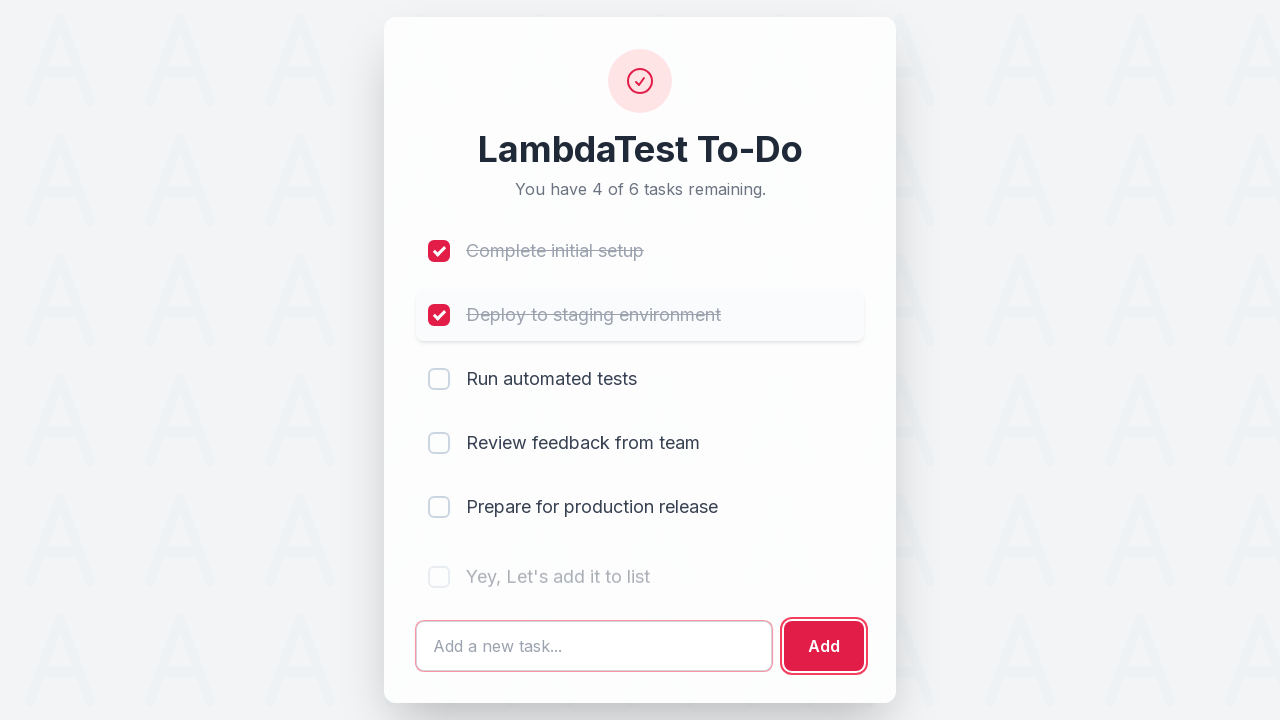

New todo item appeared in the list
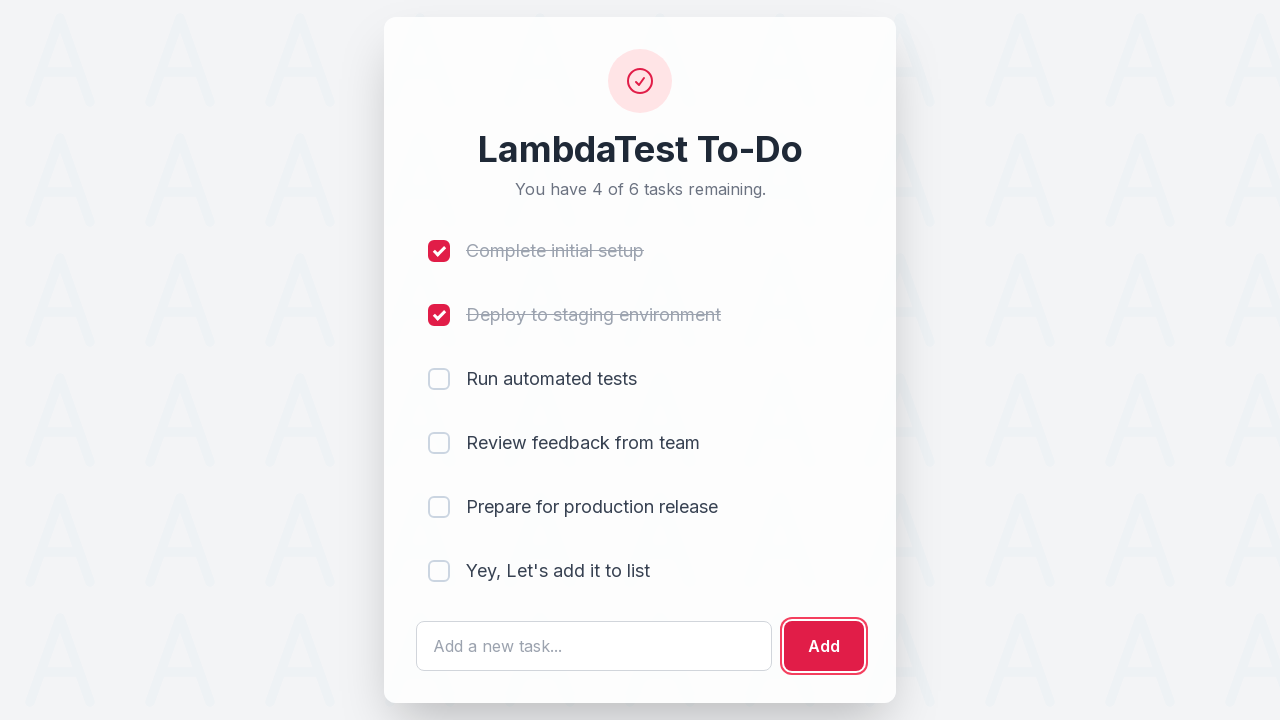

Verified new todo item text matches the added content
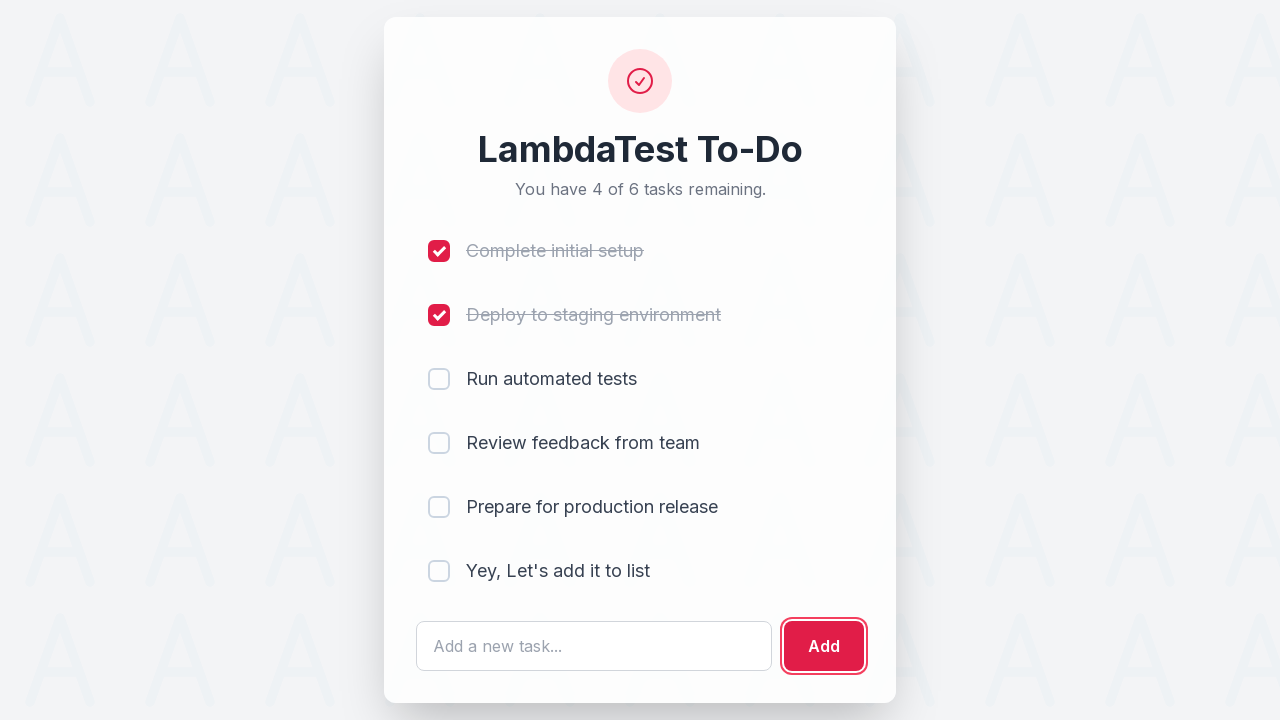

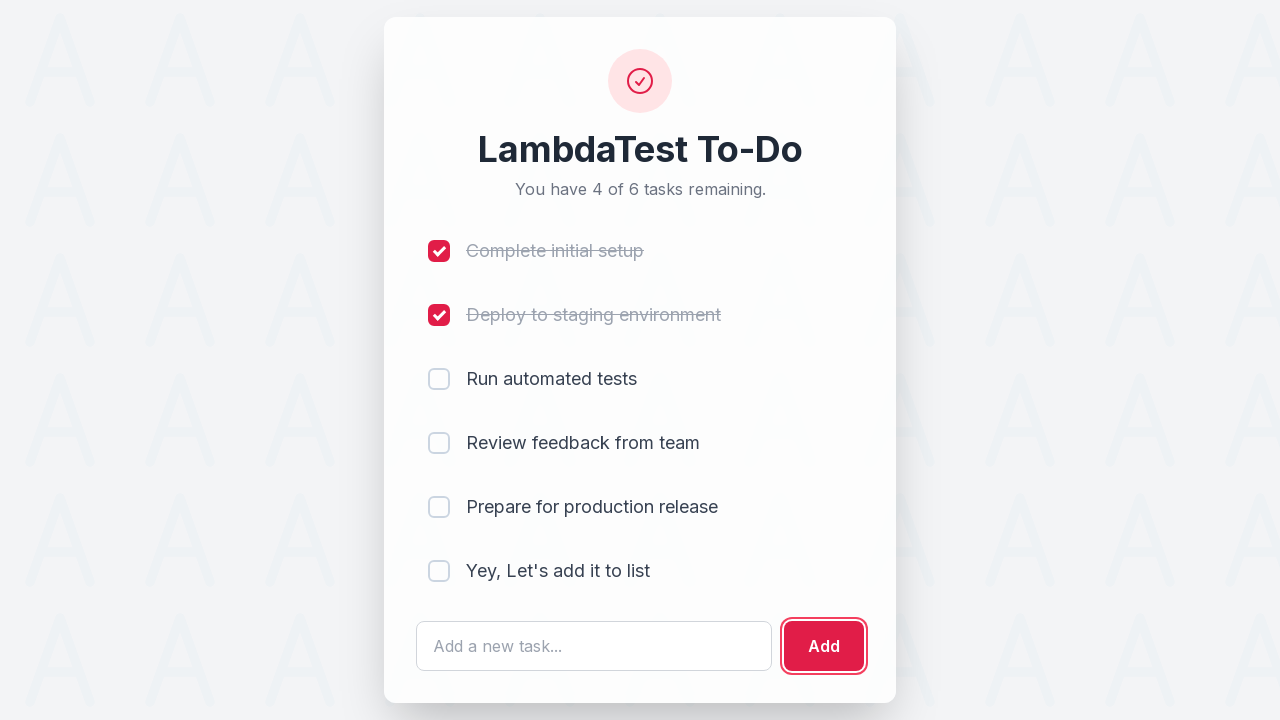